Navigates to RedBus homepage and verifies the page loads successfully

Starting URL: https://www.redbus.com/

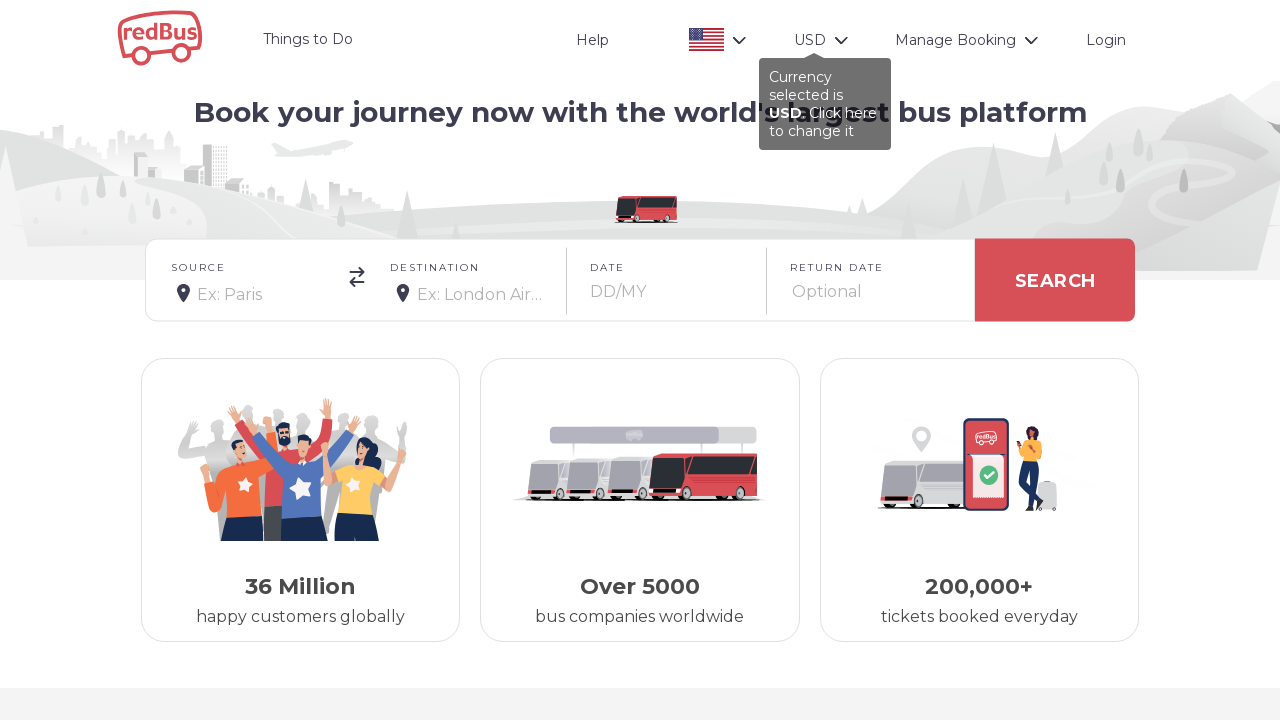

Navigated to RedBus homepage
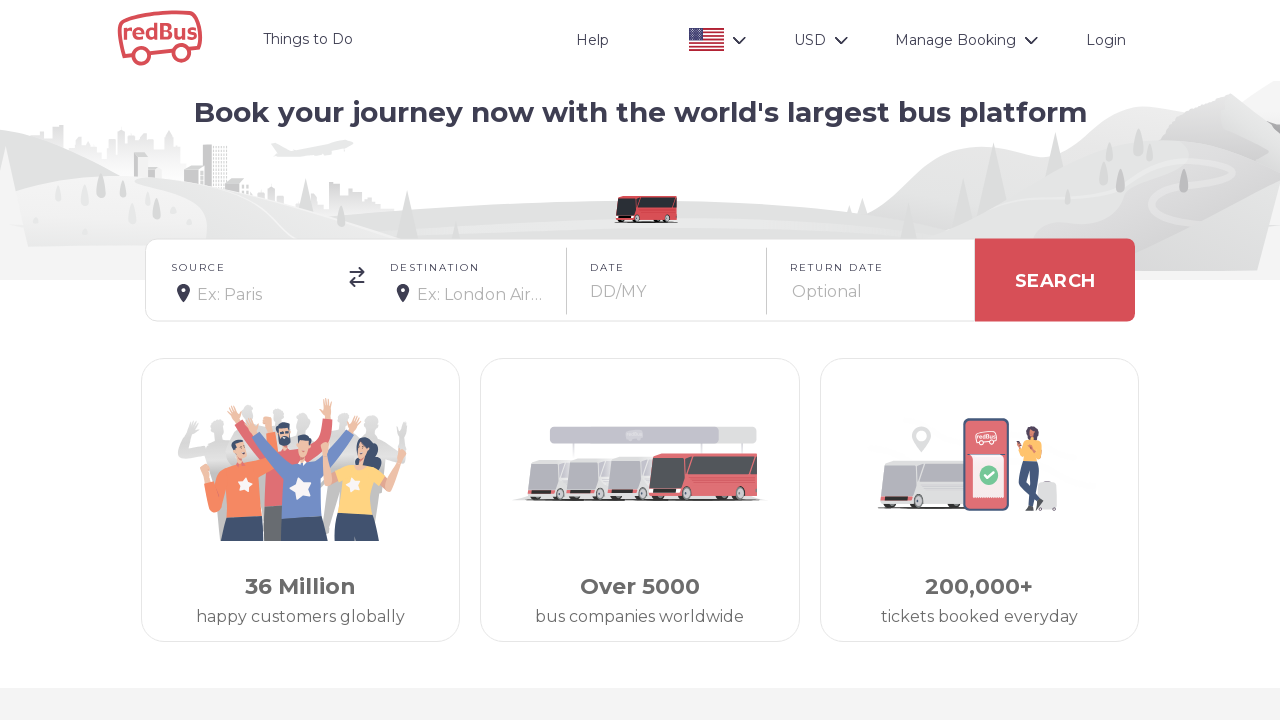

Page DOM content loaded successfully
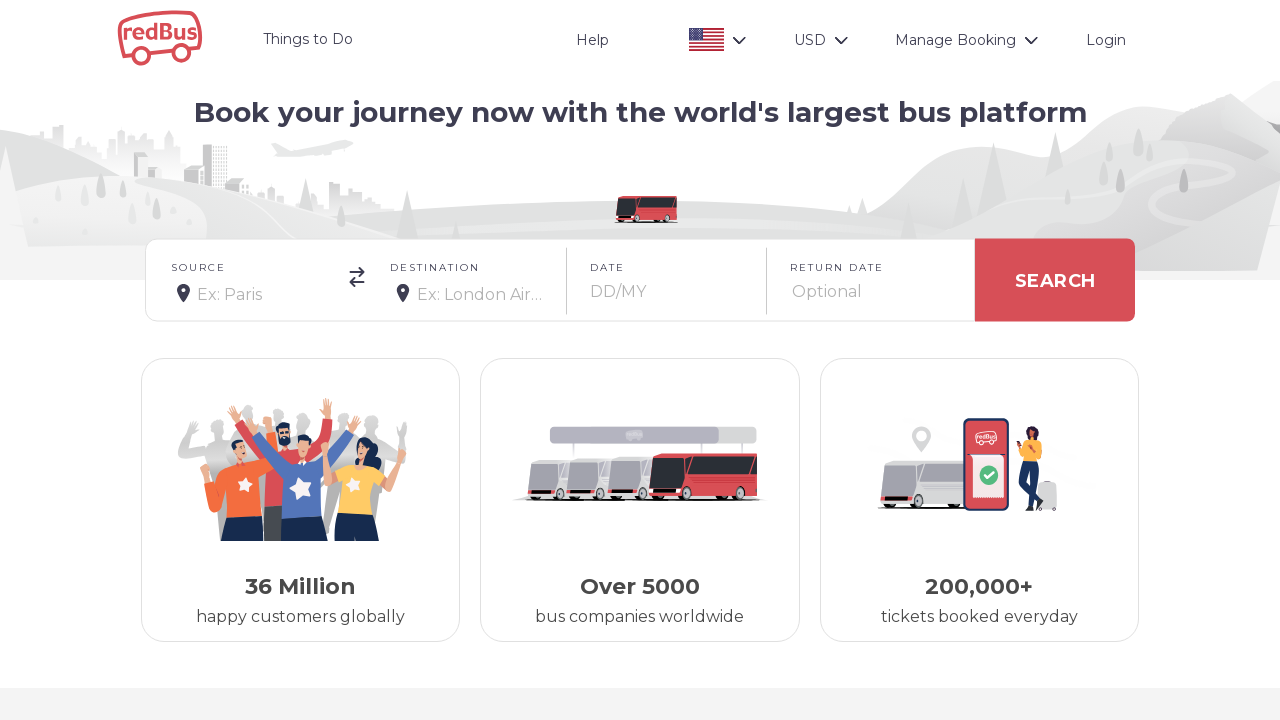

RedBus homepage verified - page loaded successfully
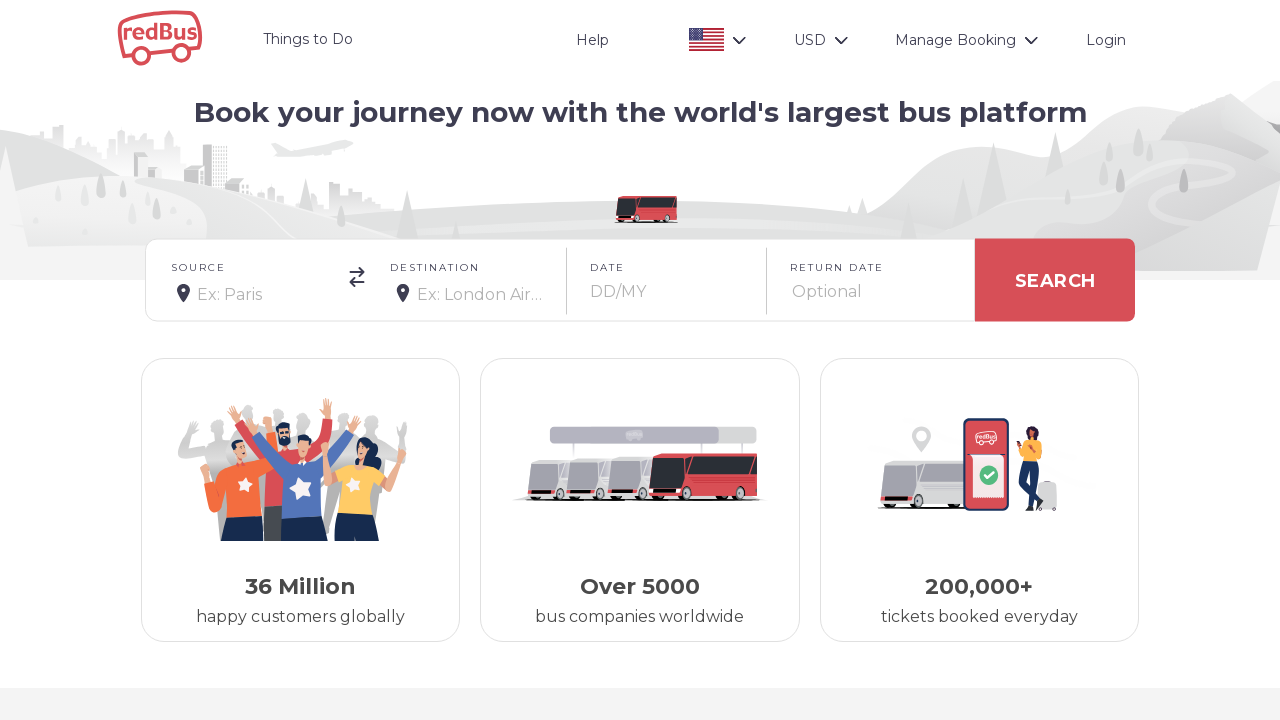

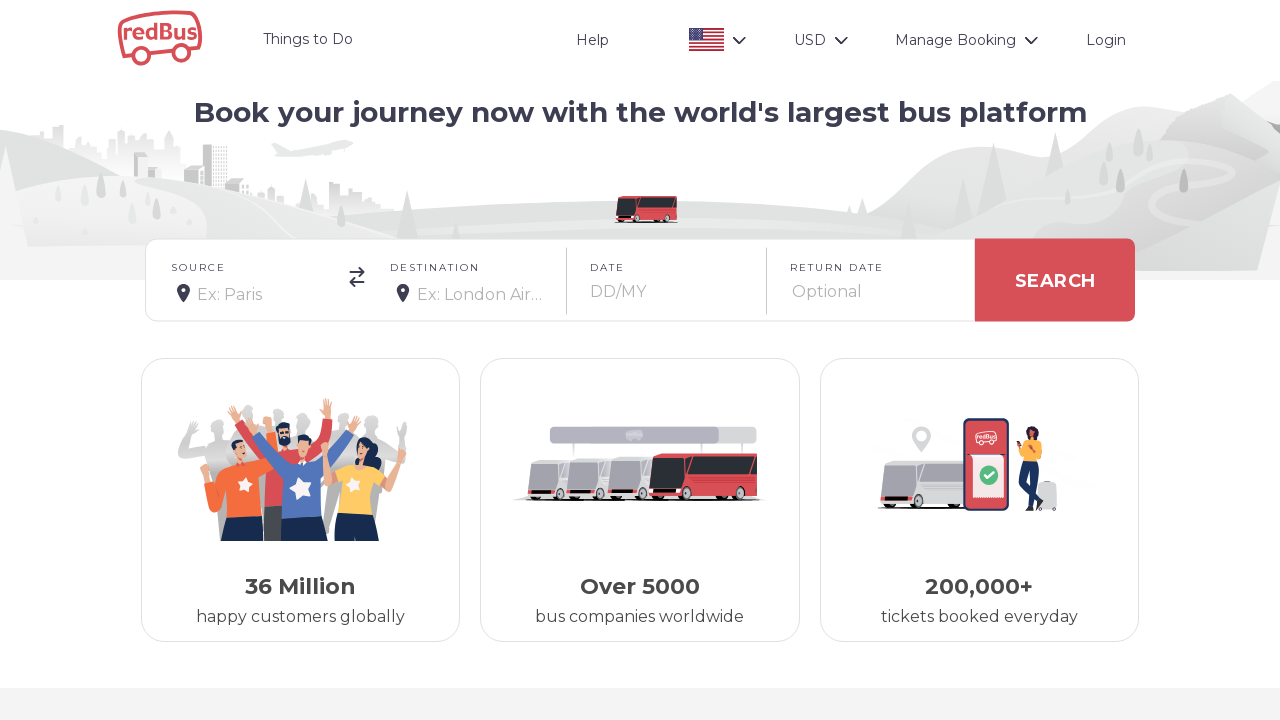